Tests alert handling functionality by clicking a button that triggers an alert and accepting it

Starting URL: https://letcode.in/waits

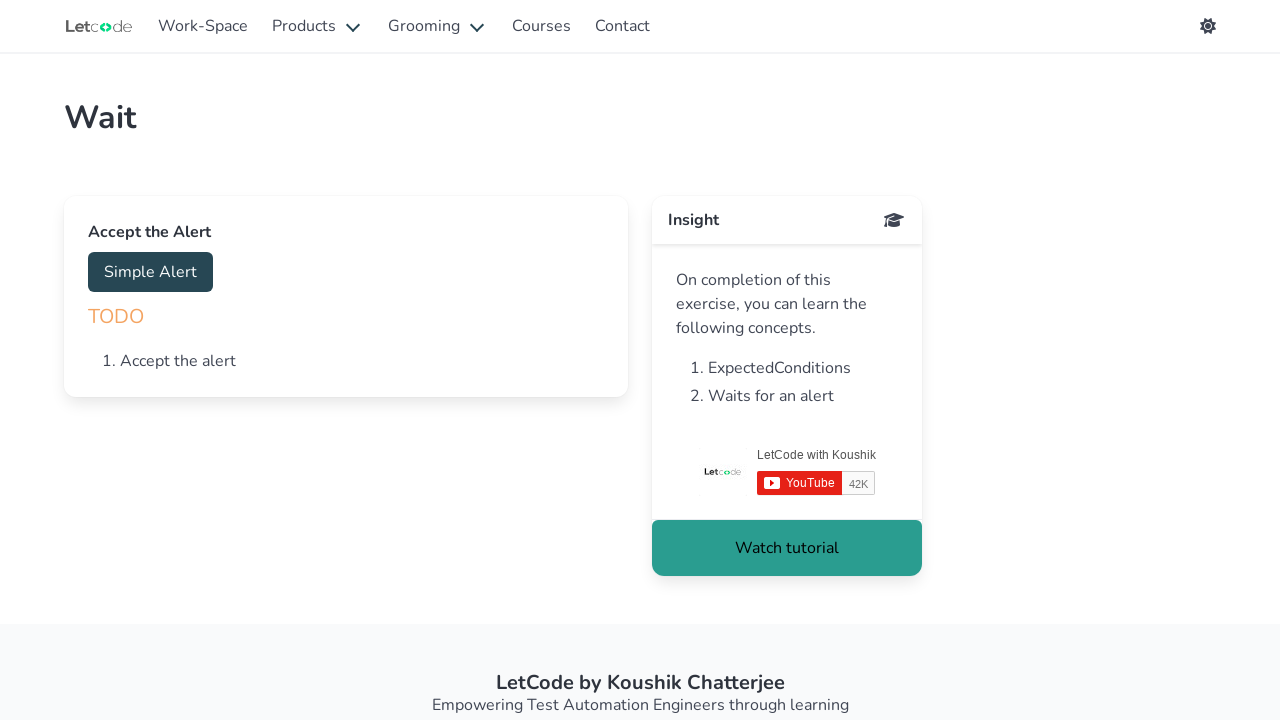

Clicked button to trigger alert at (150, 272) on #accept
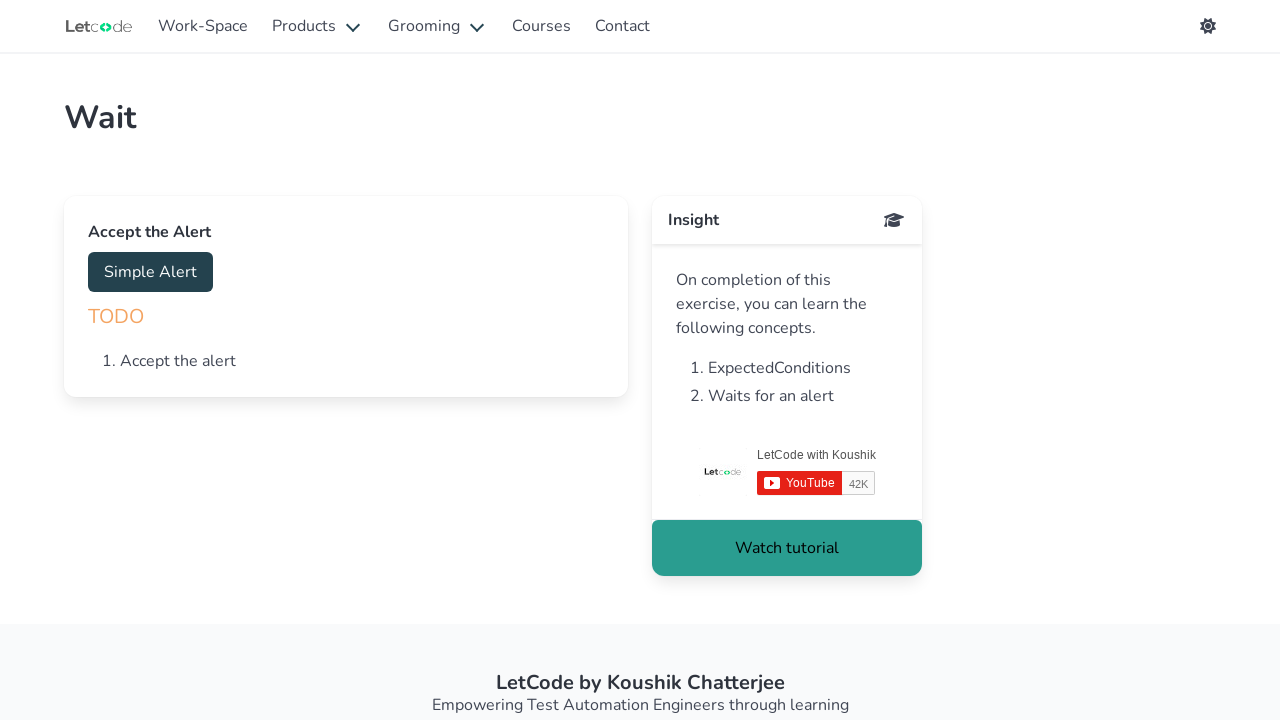

Set up dialog handler to accept alert
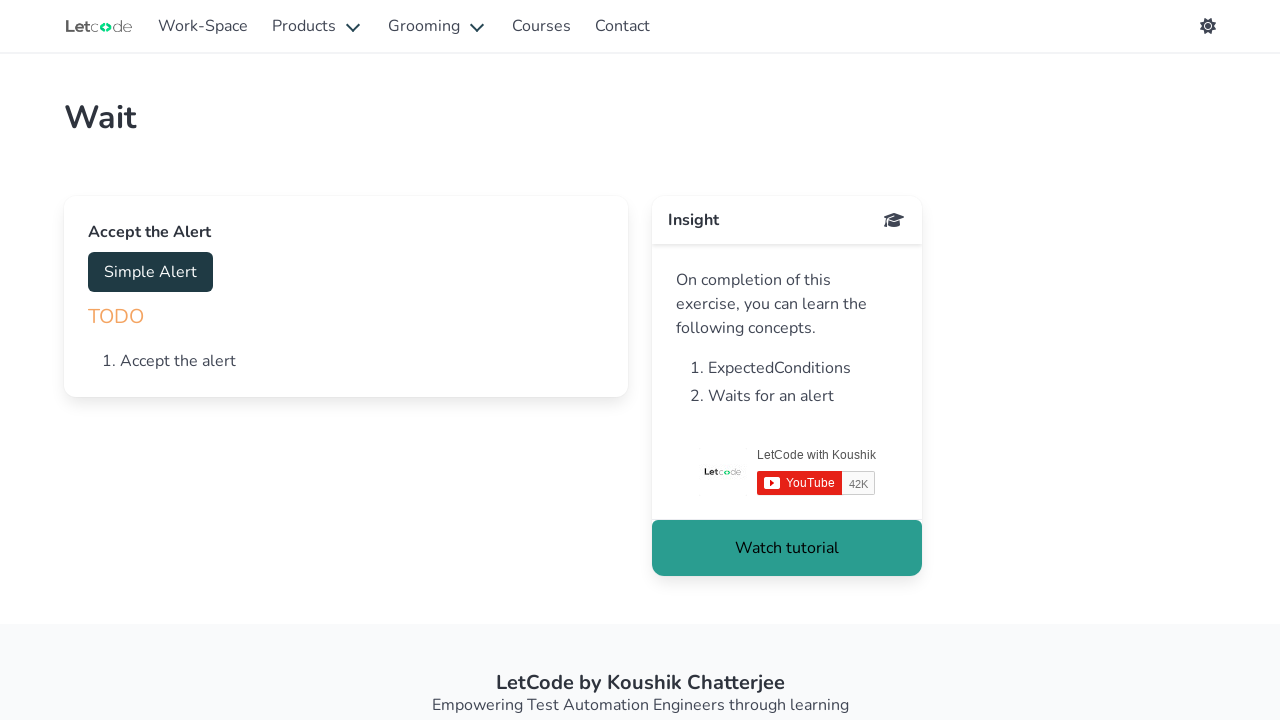

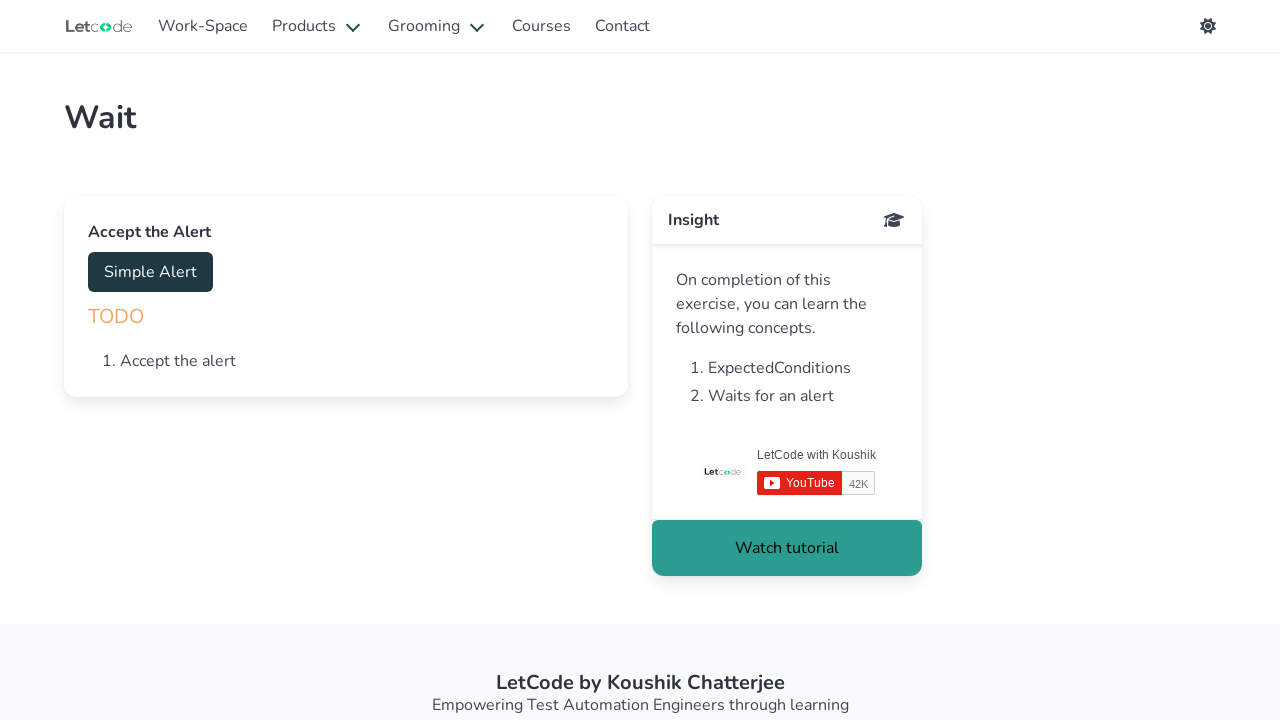